Navigates to the Cebraspe vestibulares (entrance exams) page and verifies that the circular navigation elements and exam links are present on the page.

Starting URL: https://www.cebraspe.org.br/vestibulares

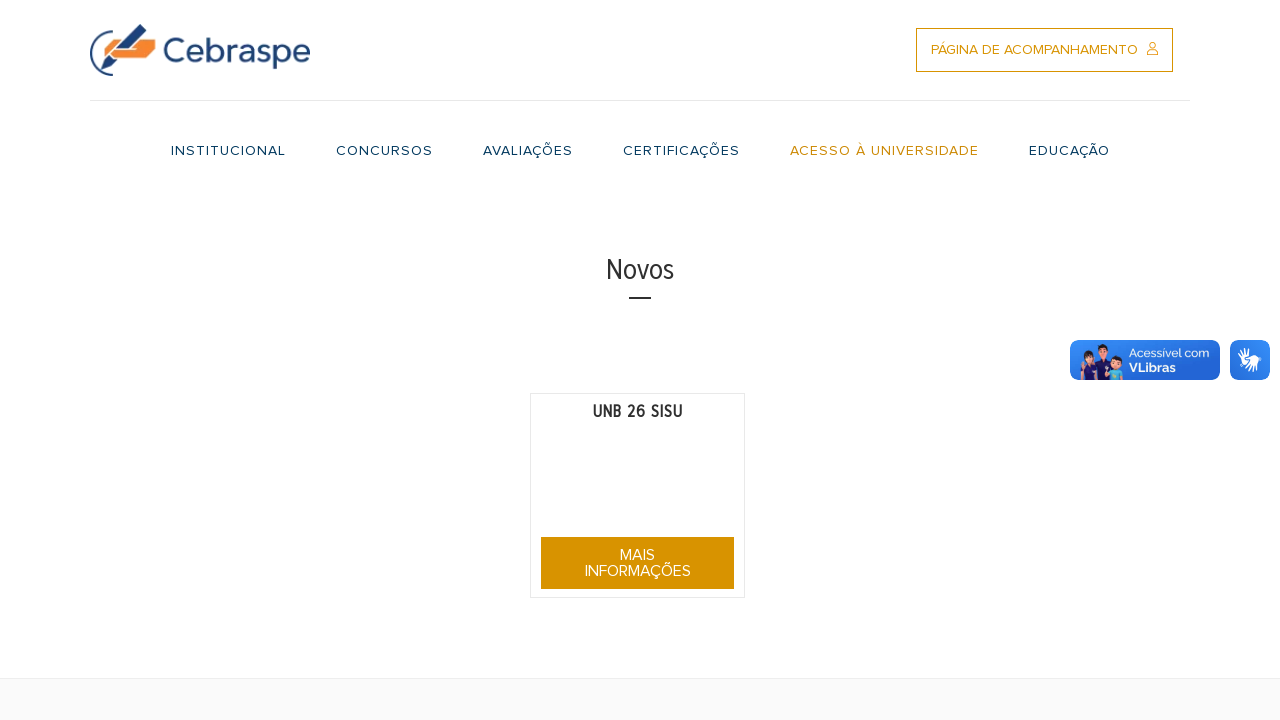

Waited for circular navigation elements to load
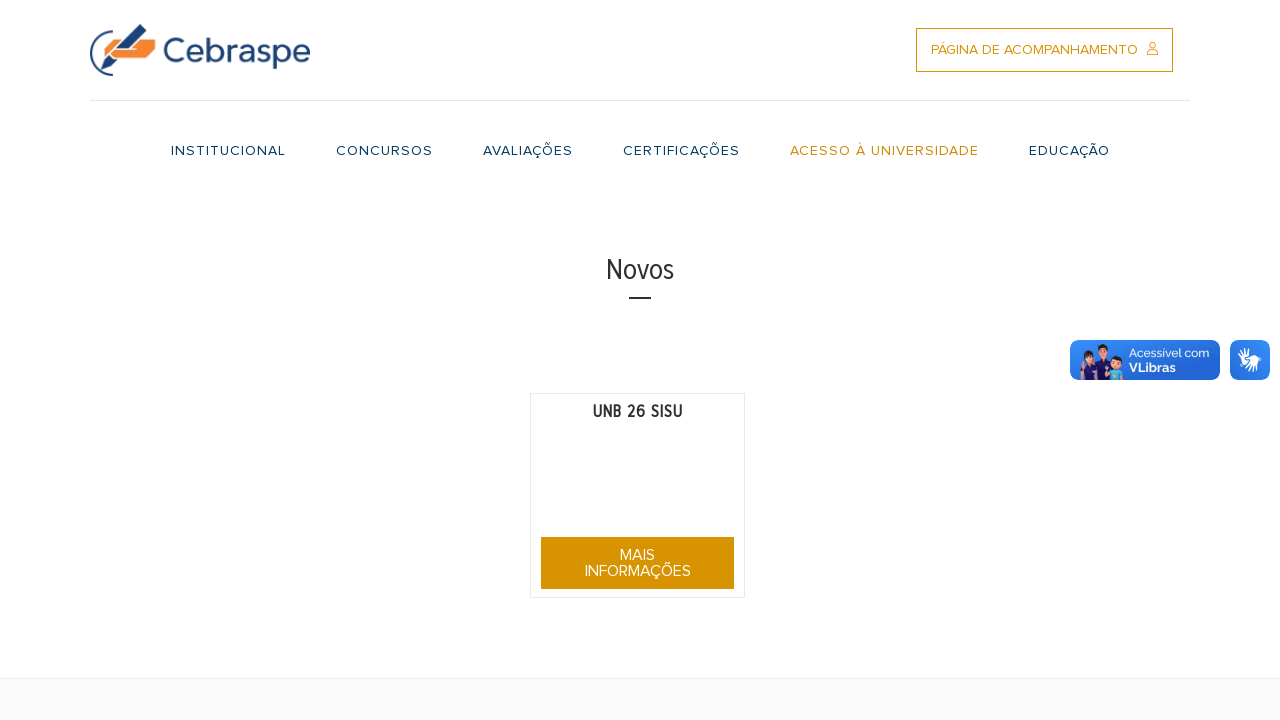

Verified exam links are present in circular navigation
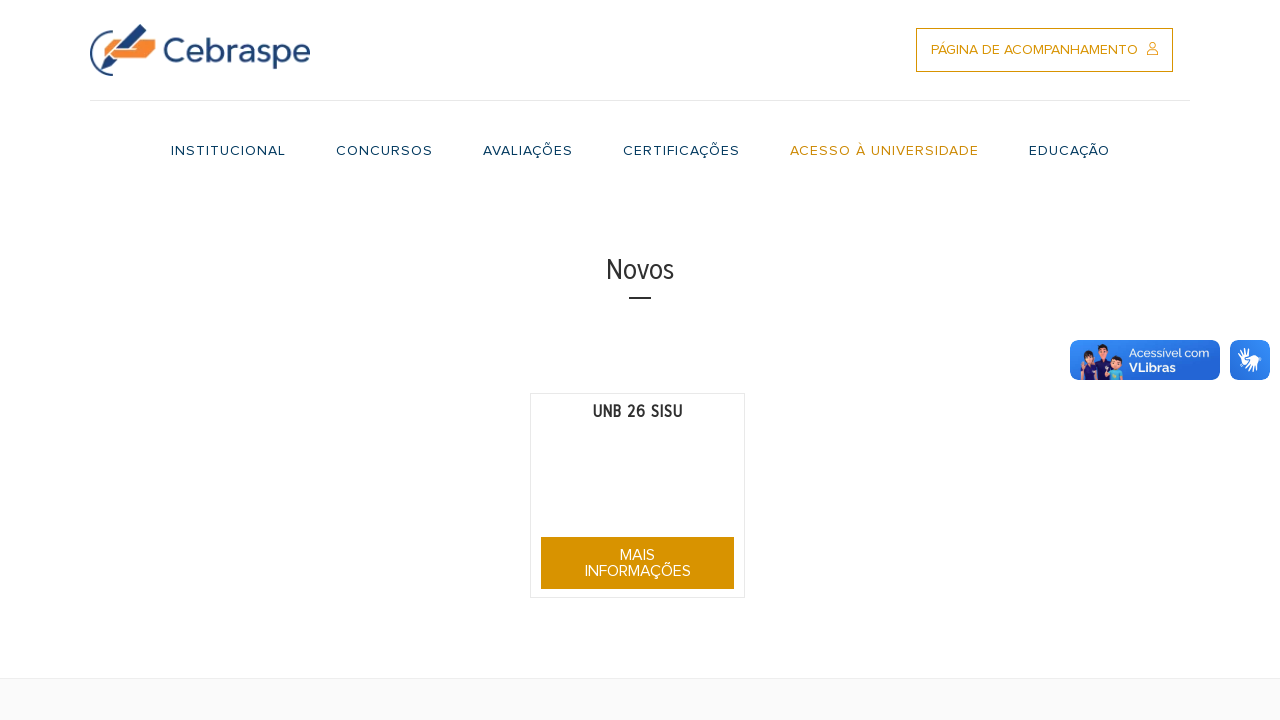

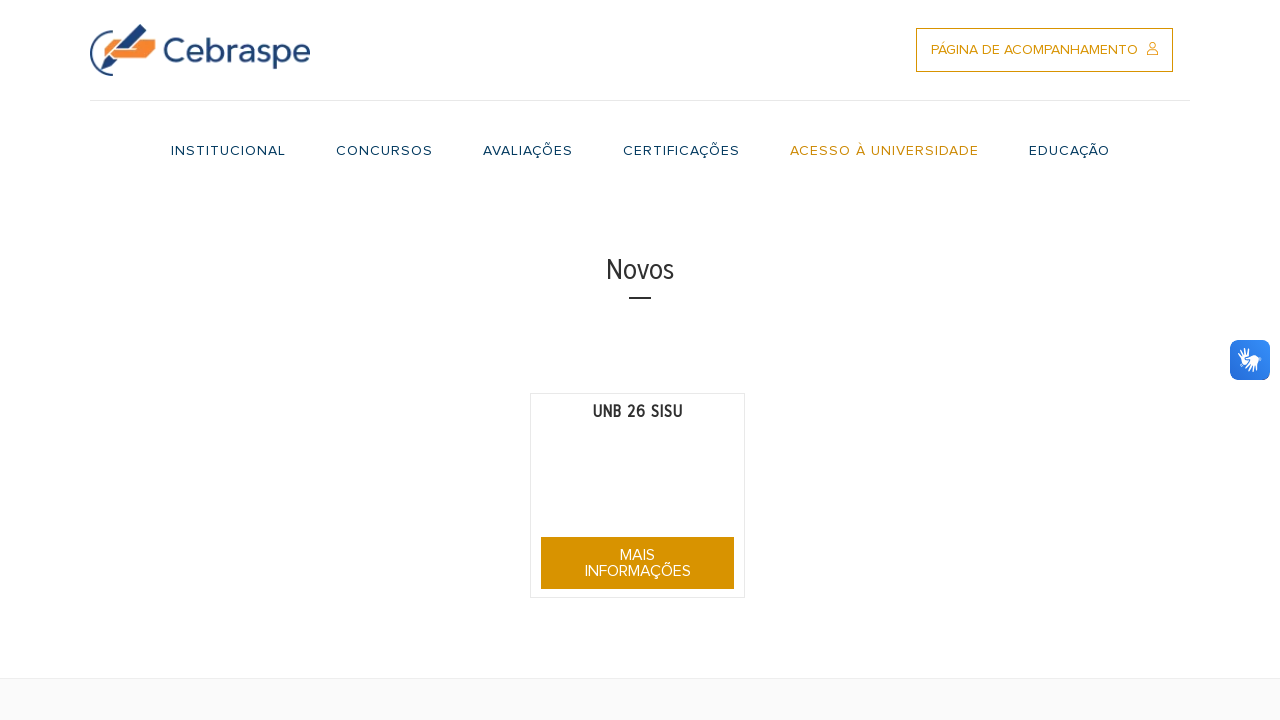